Tests JS Alert by clicking the alert button, accepting the alert, and verifying the result message displays "You successfully clicked an alert"

Starting URL: https://the-internet.herokuapp.com/javascript_alerts

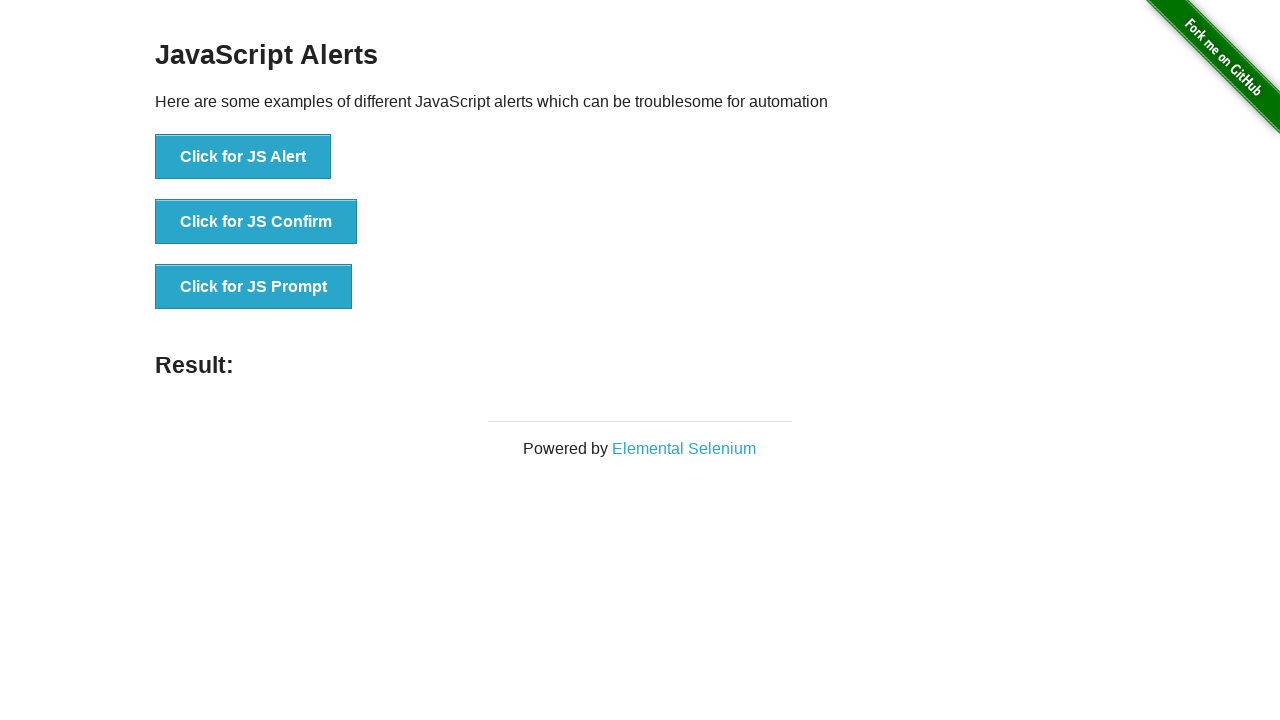

Clicked the JS Alert button at (243, 157) on button[onclick*='jsAlert']
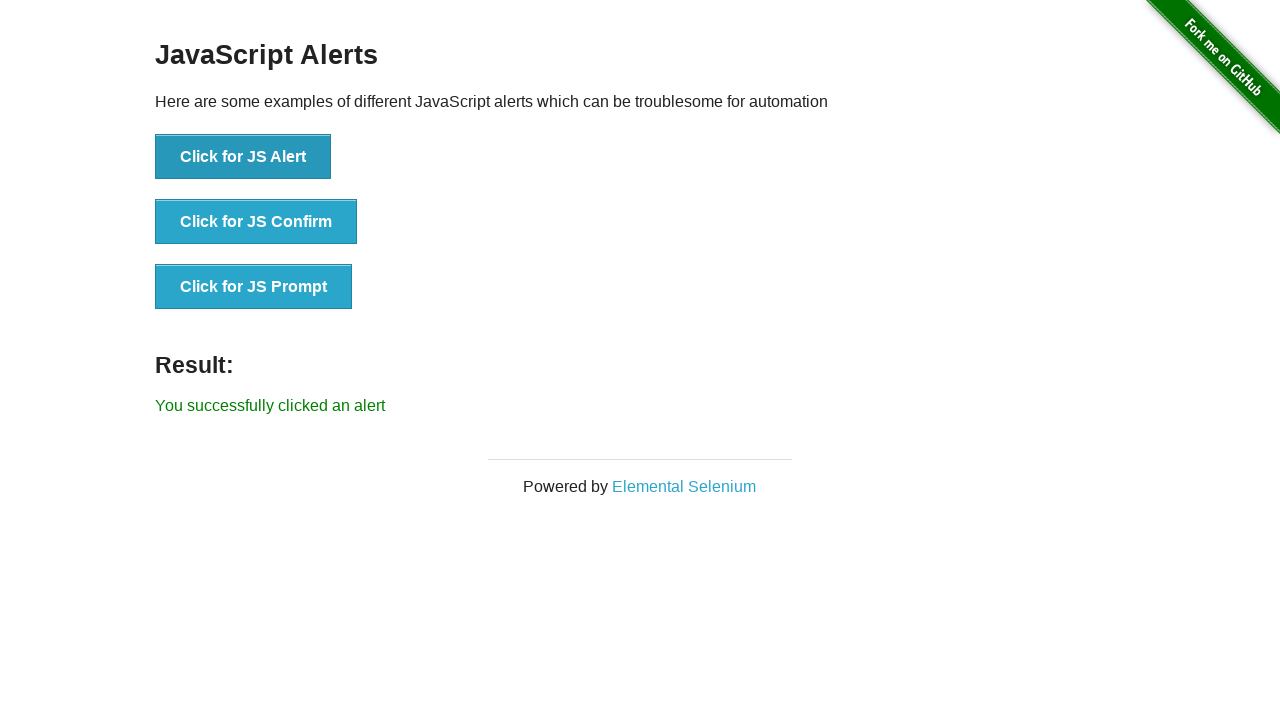

Set up dialog handler to accept alerts
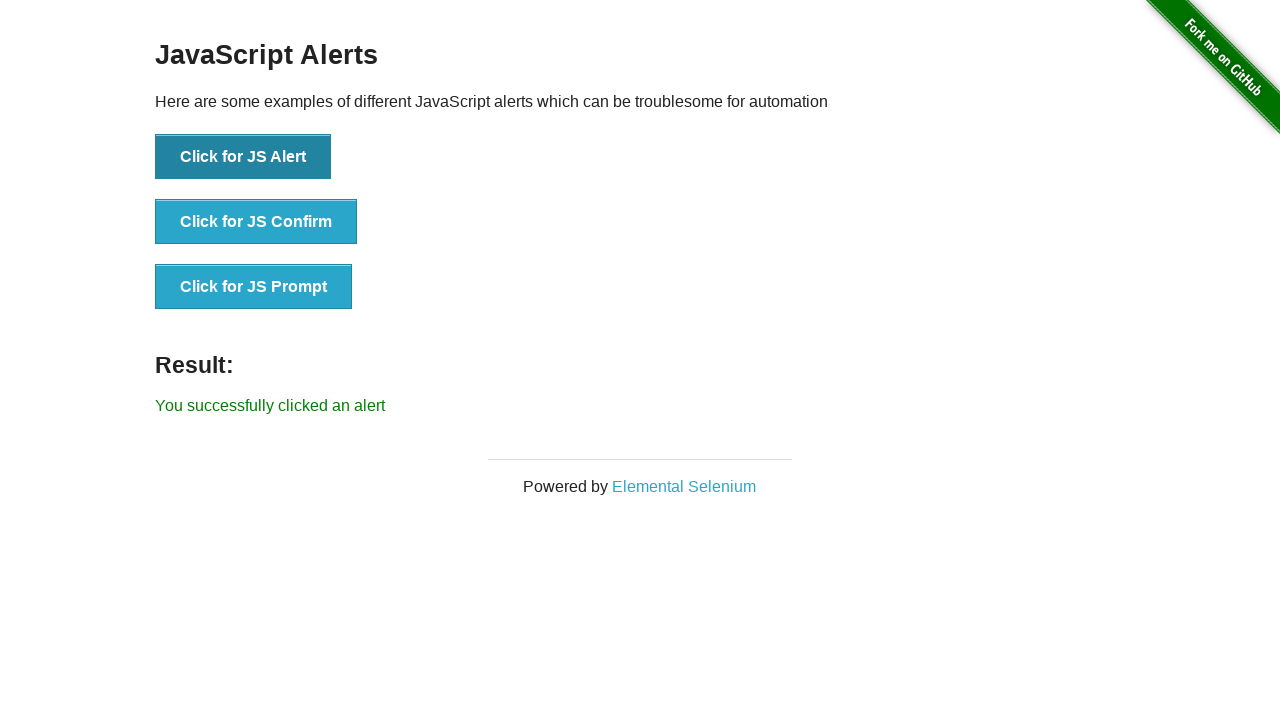

Result message displayed after accepting alert
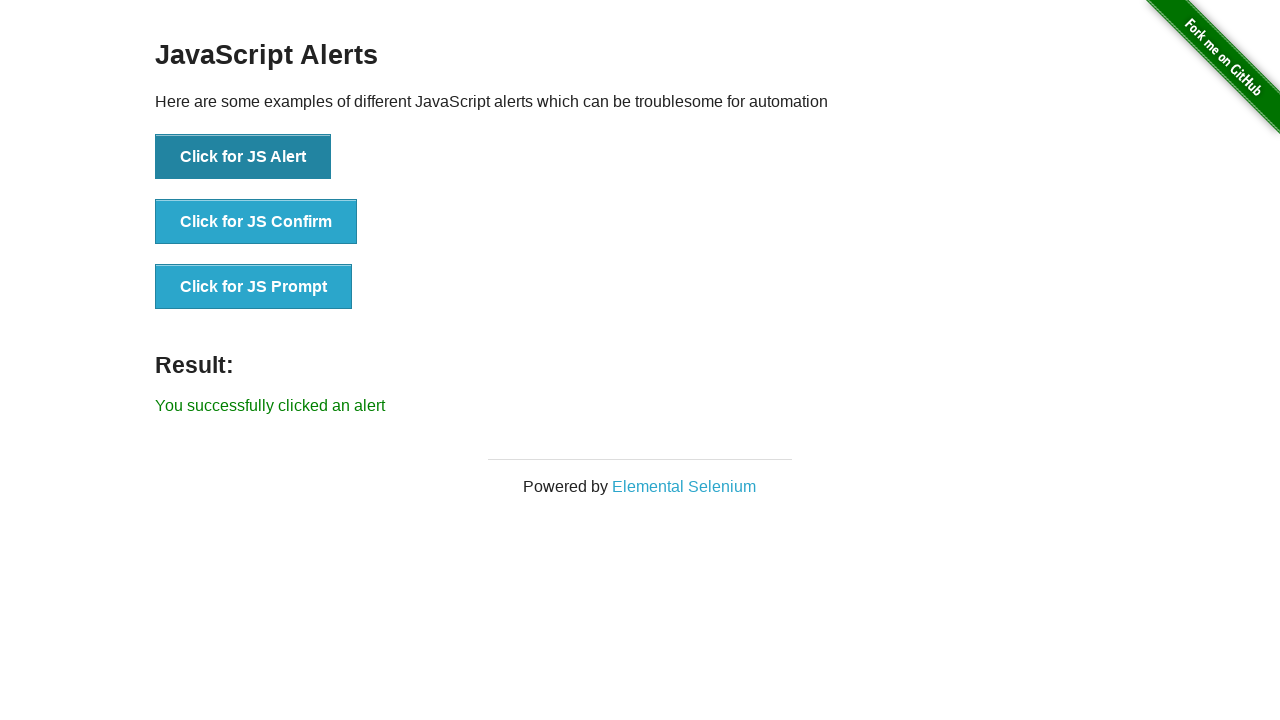

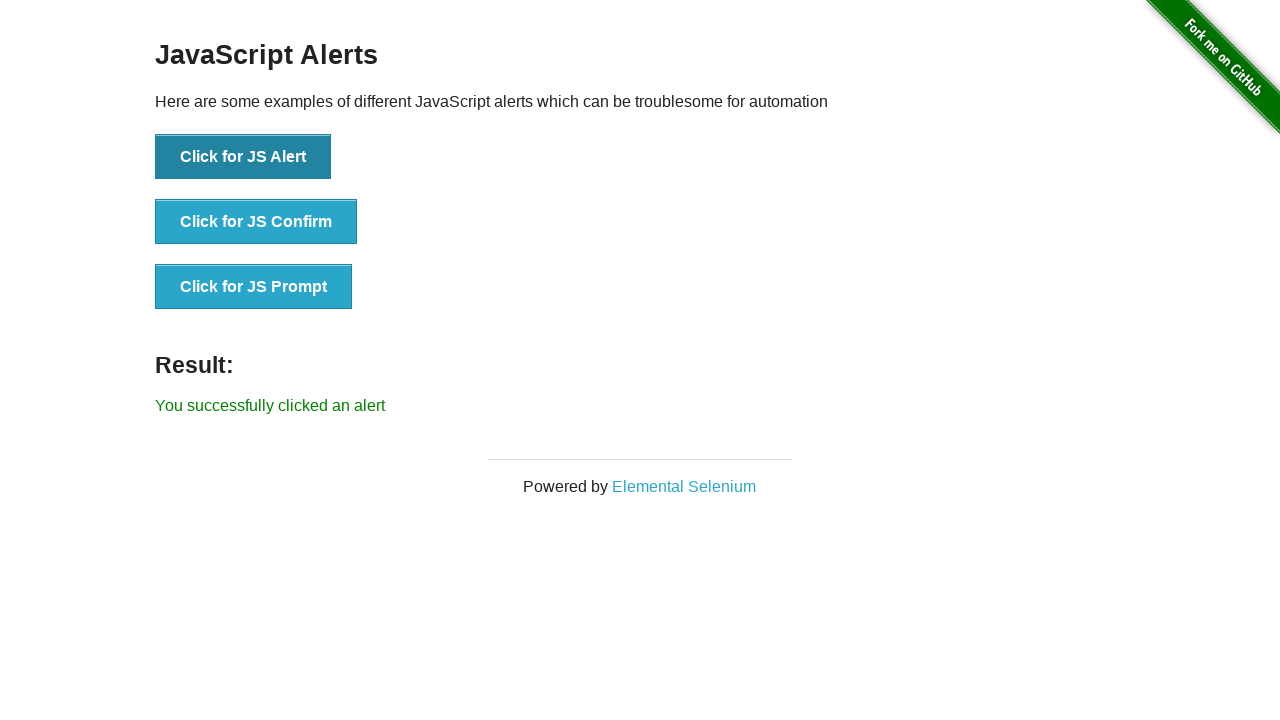